Compares two Codeforces users by entering their handles into a comparison tool and submitting the form to generate a visualization

Starting URL: https://cfviz.netlify.app/compare.html

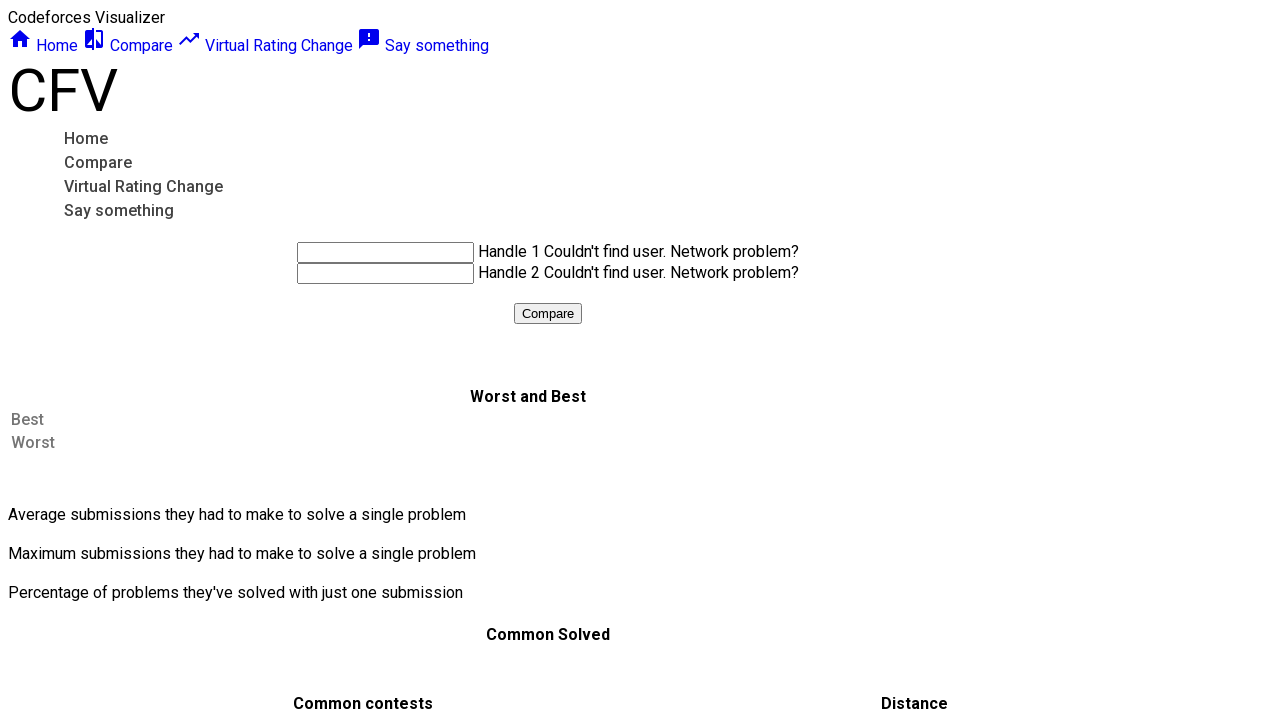

Filled first handle field with 'tourist' on #handle1
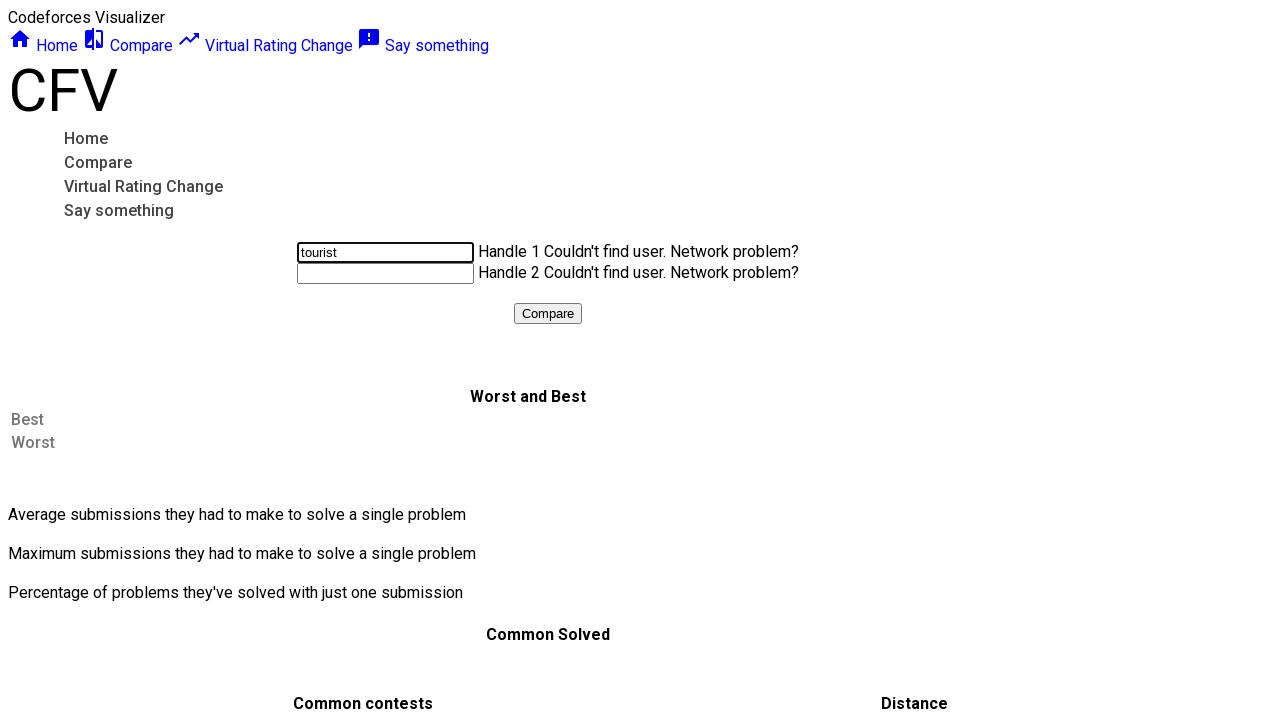

Filled second handle field with 'Petr' on #handle2
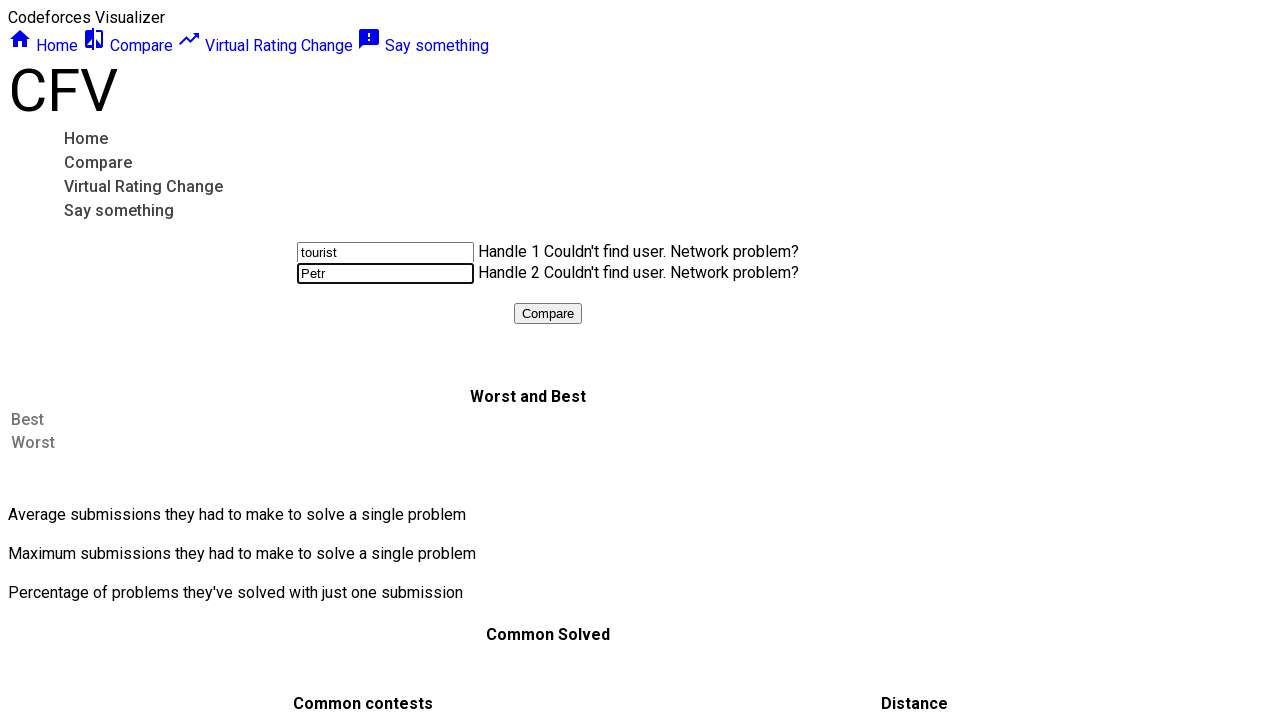

Clicked submit button to compare the two users at (548, 314) on #submitButton
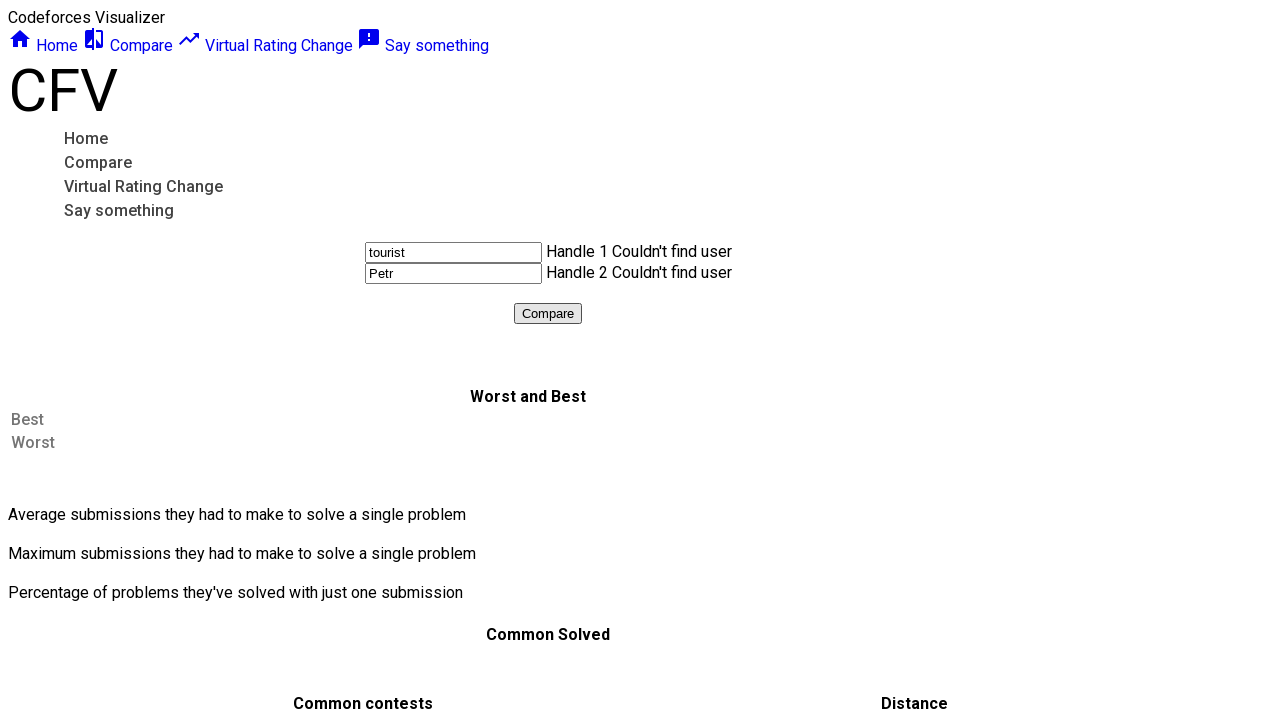

Waited 5 seconds for comparison visualization to load
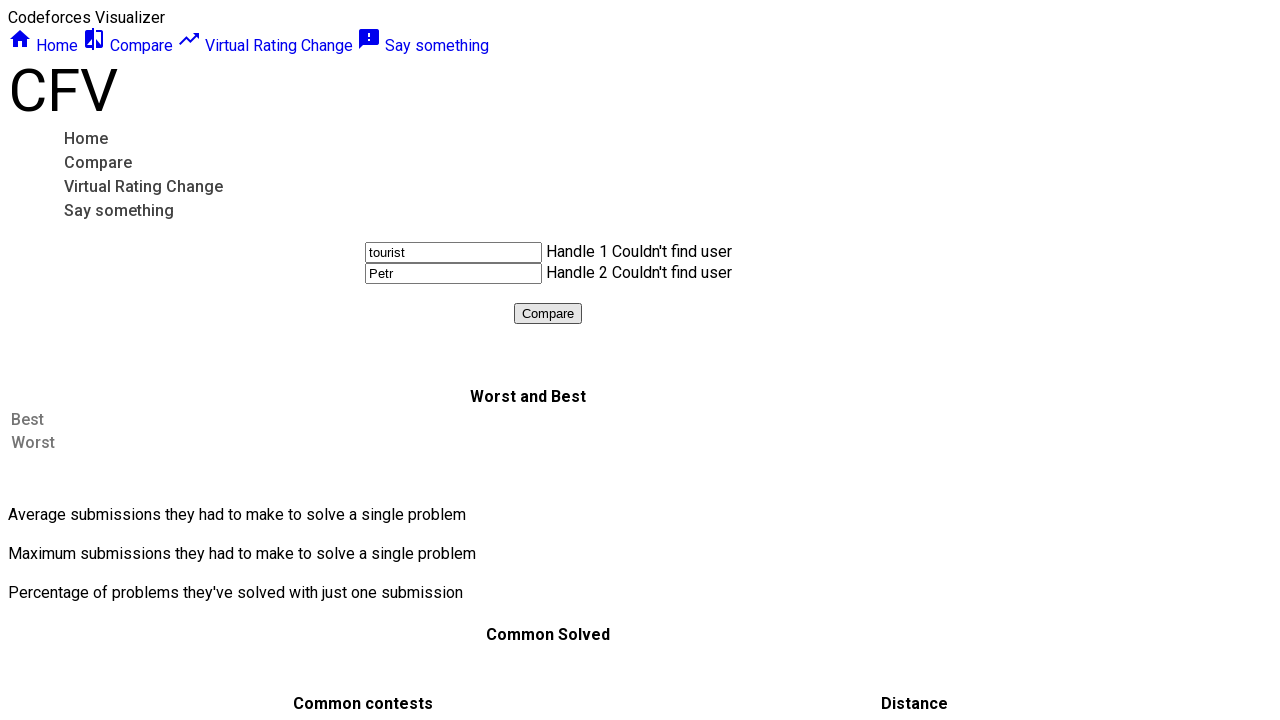

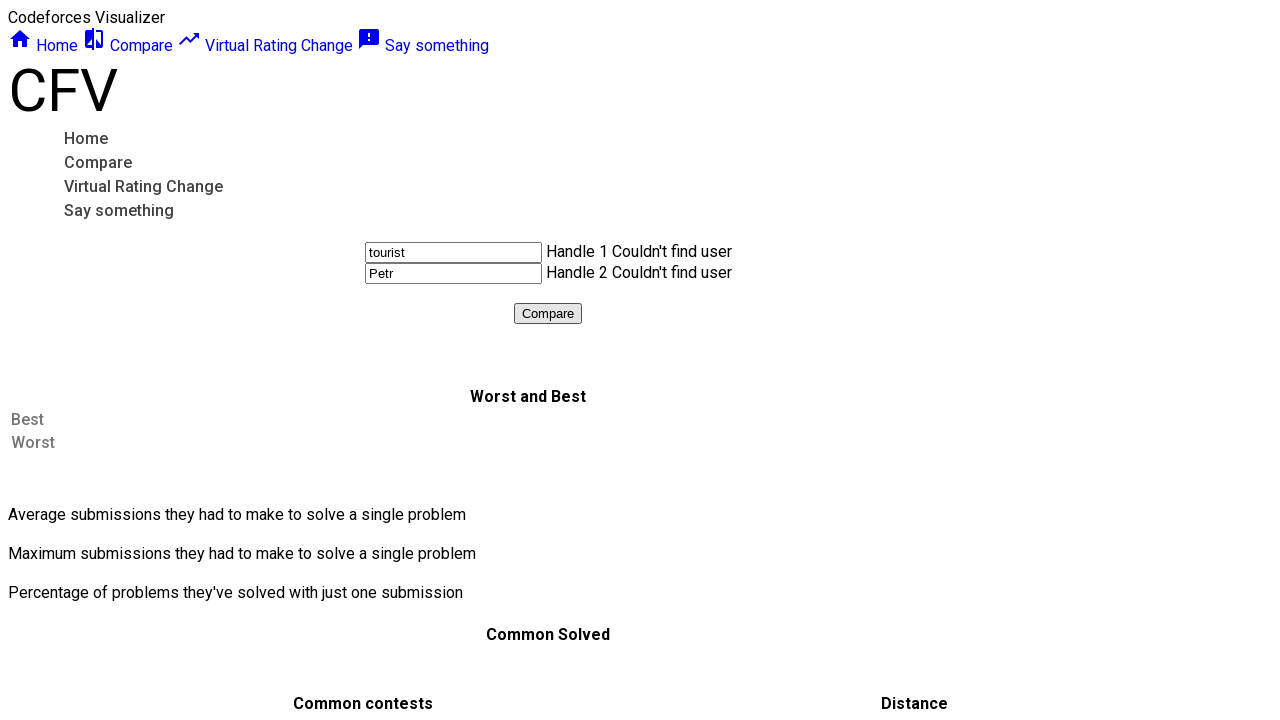